Tests iframe interactions by switching between different frames and clicking buttons within nested iframes

Starting URL: https://www.leafground.com/frame.xhtml

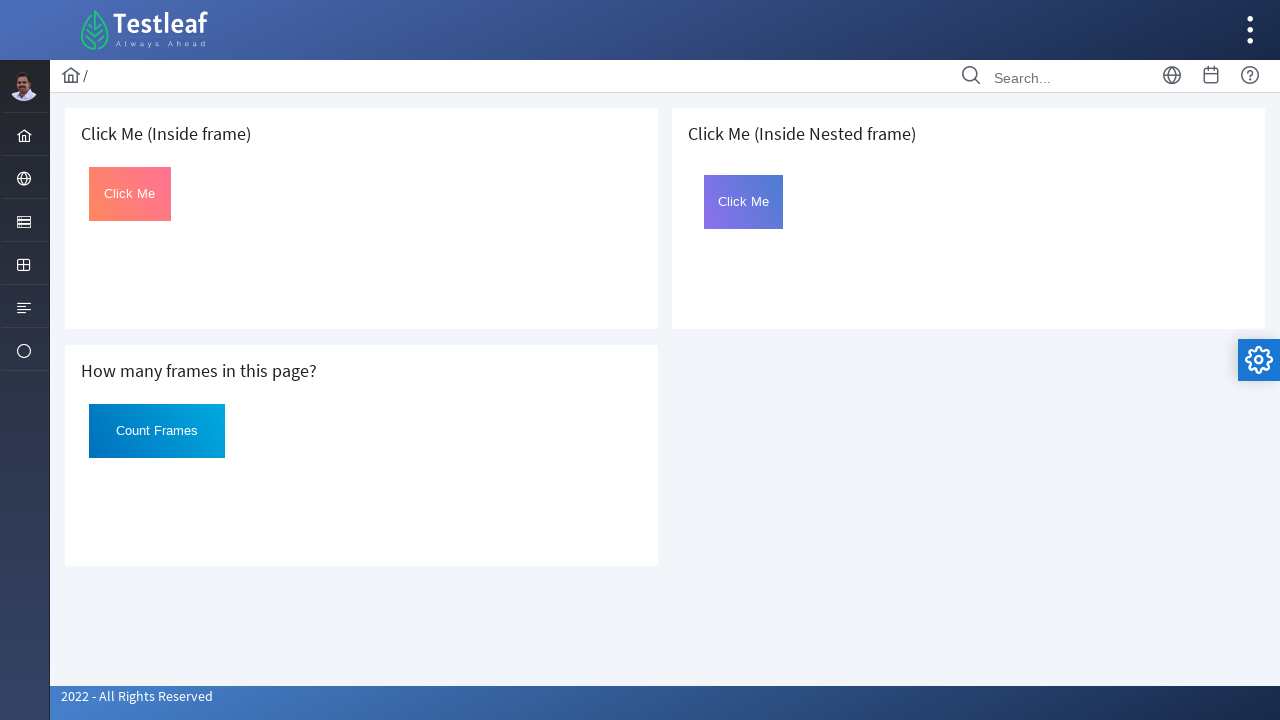

Switched to first iframe and clicked button with id 'Click' at (130, 194) on iframe >> nth=0 >> internal:control=enter-frame >> #Click
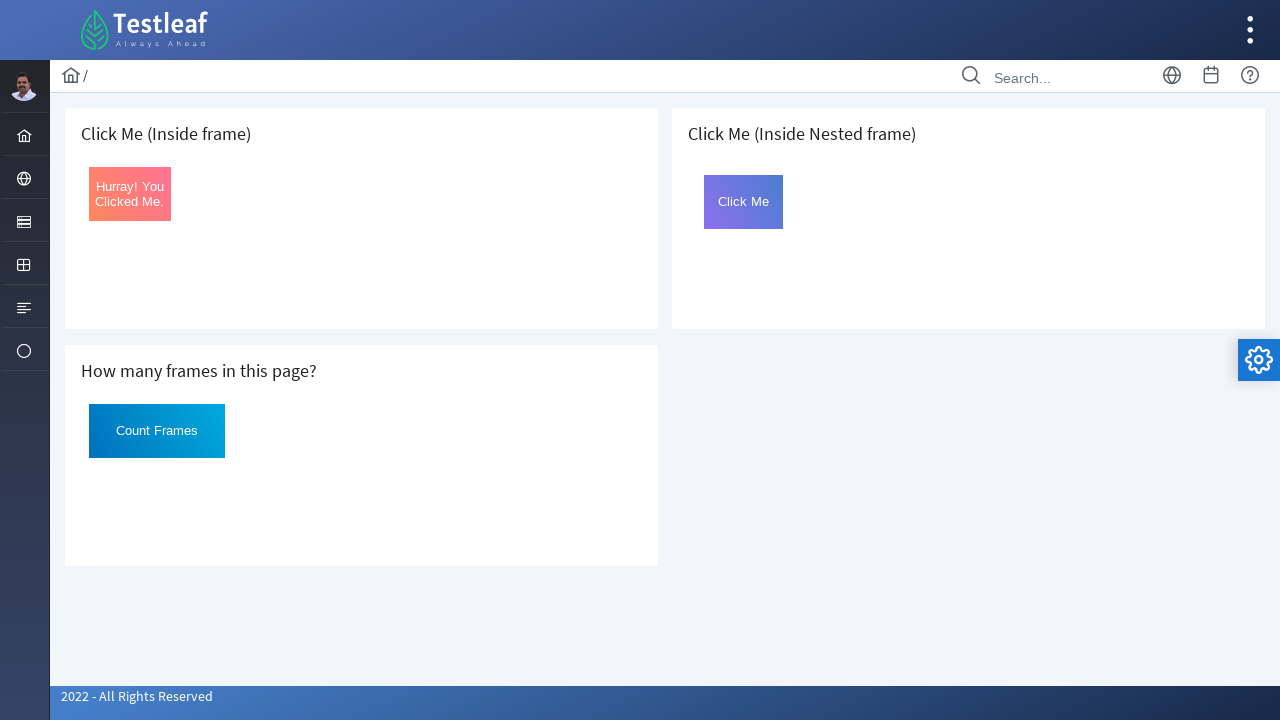

Located third iframe on page
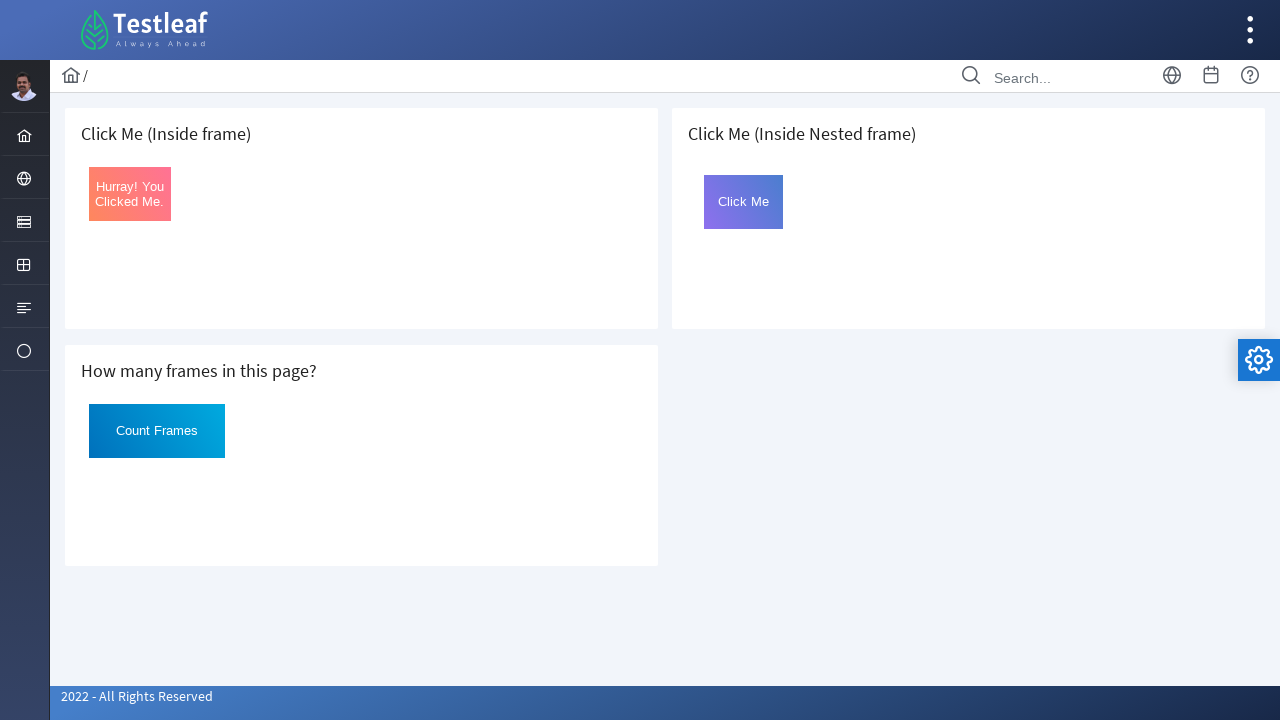

Located nested iframe with name 'frame2' inside third iframe
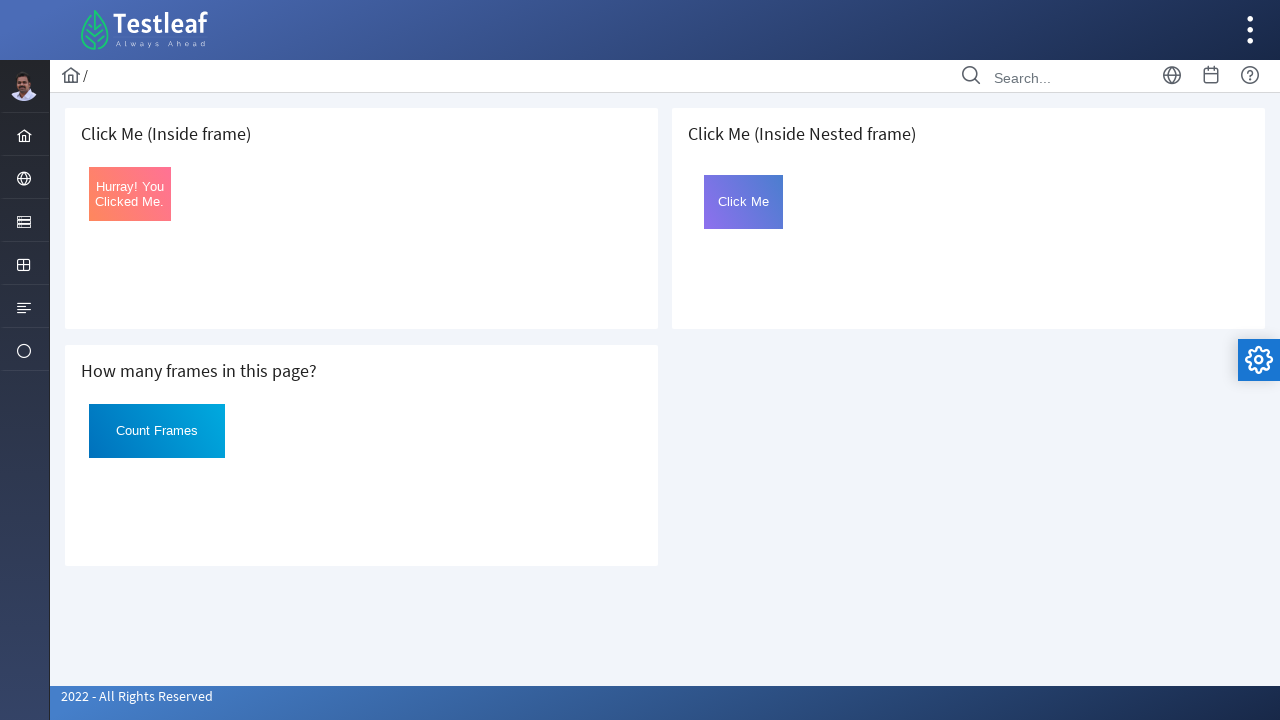

Clicked button with id 'Click' in nested iframe at (744, 202) on iframe >> nth=2 >> internal:control=enter-frame >> iframe[name='frame2'] >> inte
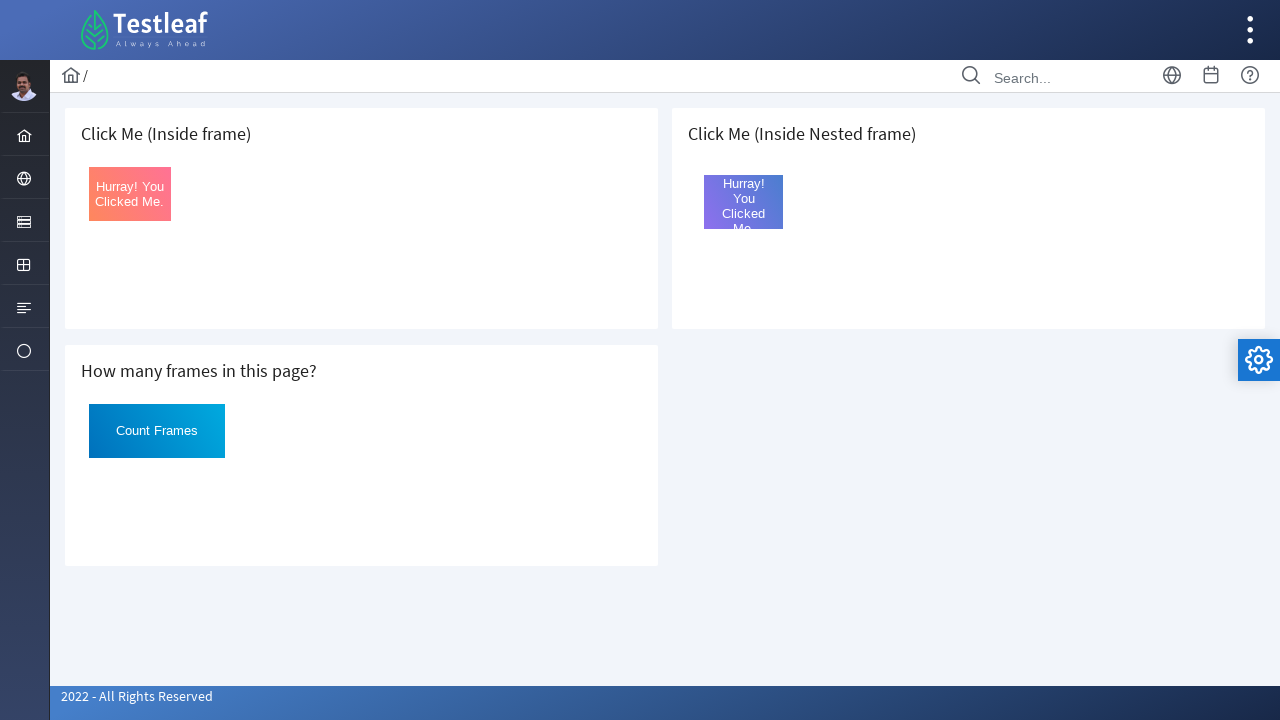

Counted total iframes on page: 3
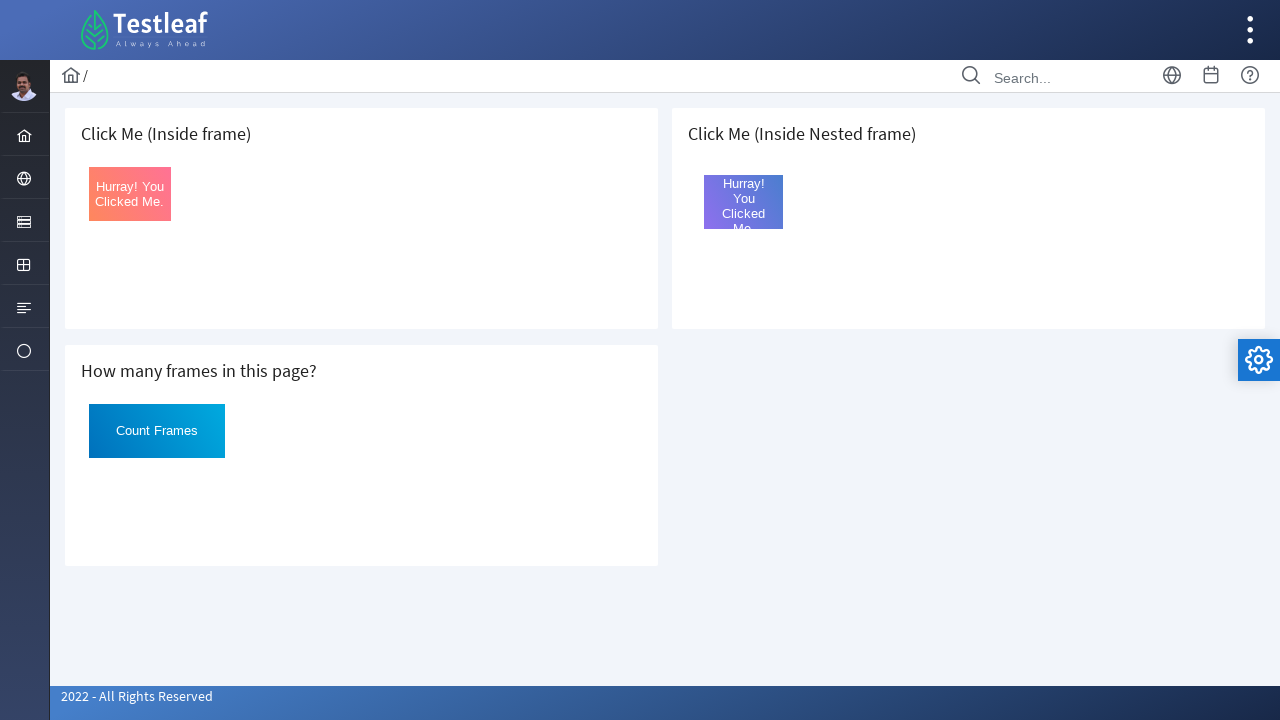

Printed total iframe count: 3
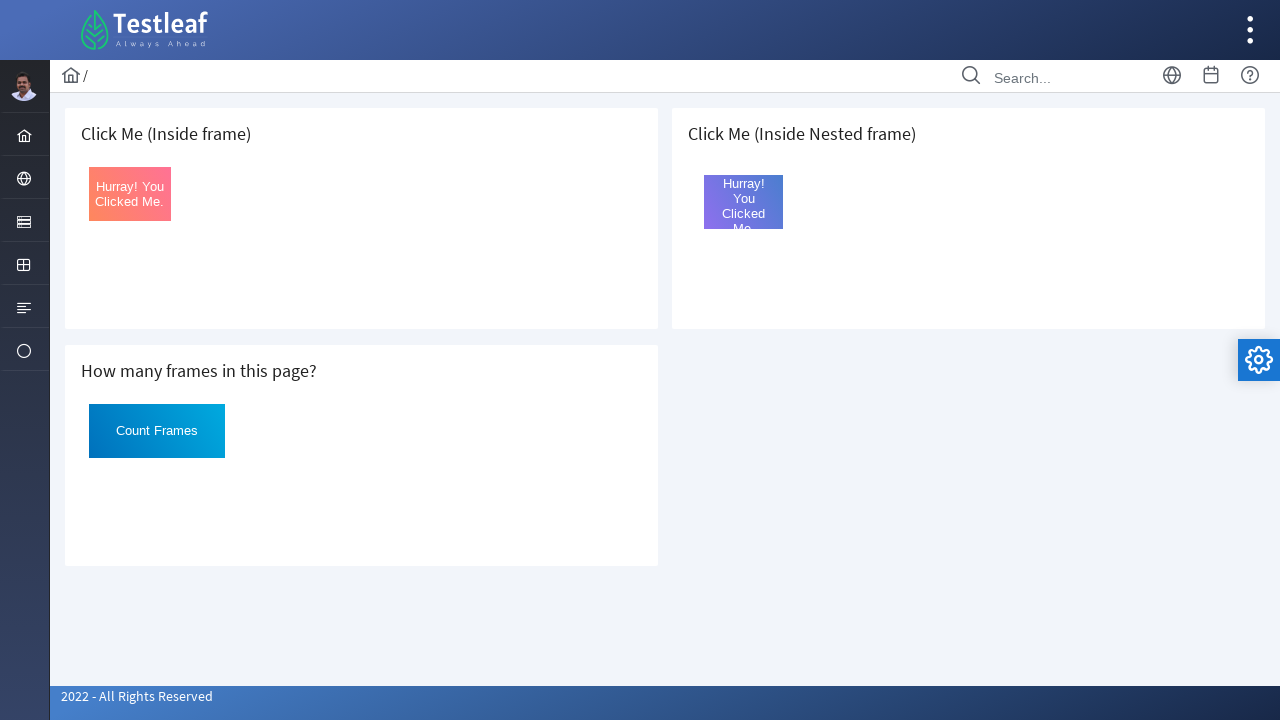

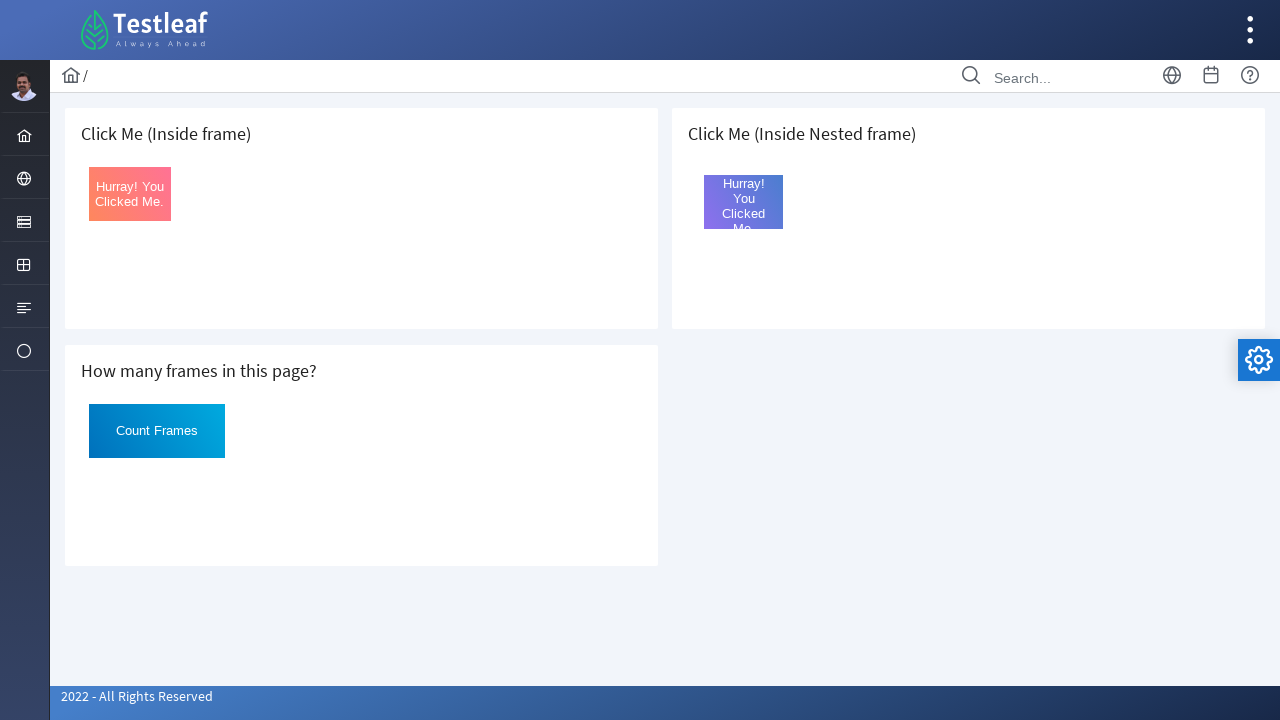